Navigates to the BMI Calculator Resources page and verifies the underweight advice link opens correctly in a new tab

Starting URL: https://vagdevimahendrada.github.io/BMICalculator/

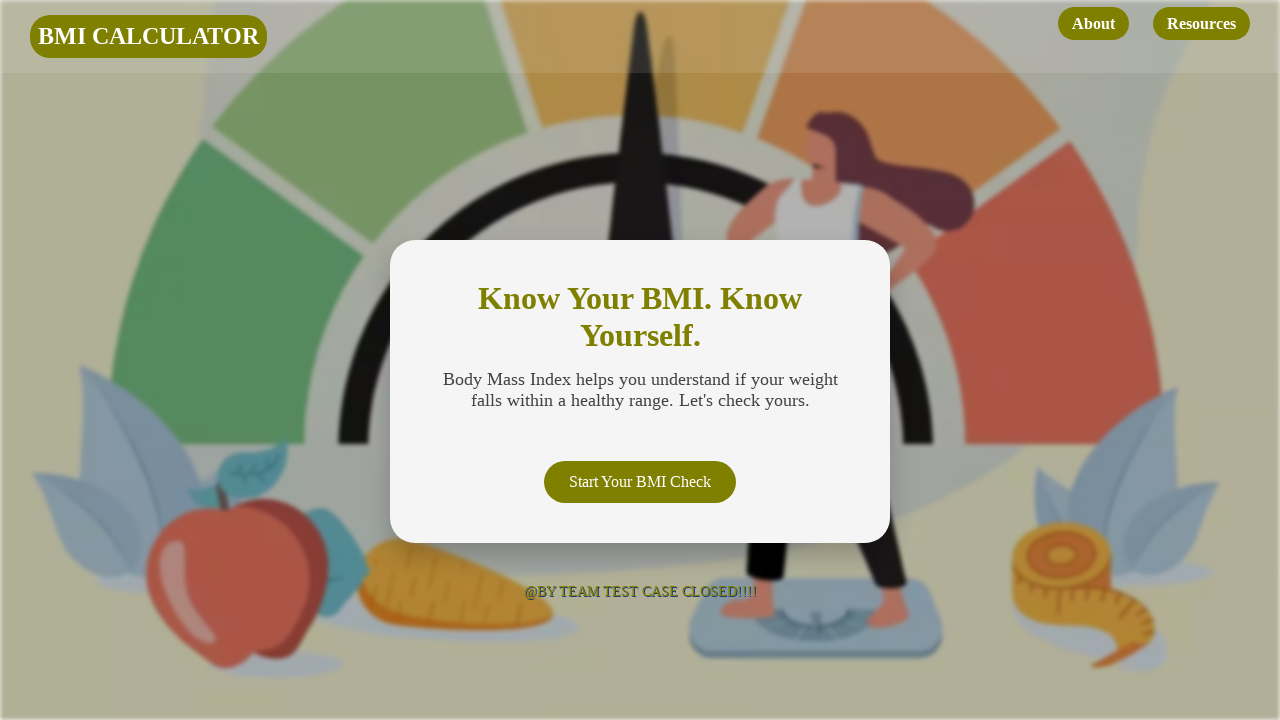

Clicked on Resources link at (1202, 24) on internal:role=link[name="Resources"i]
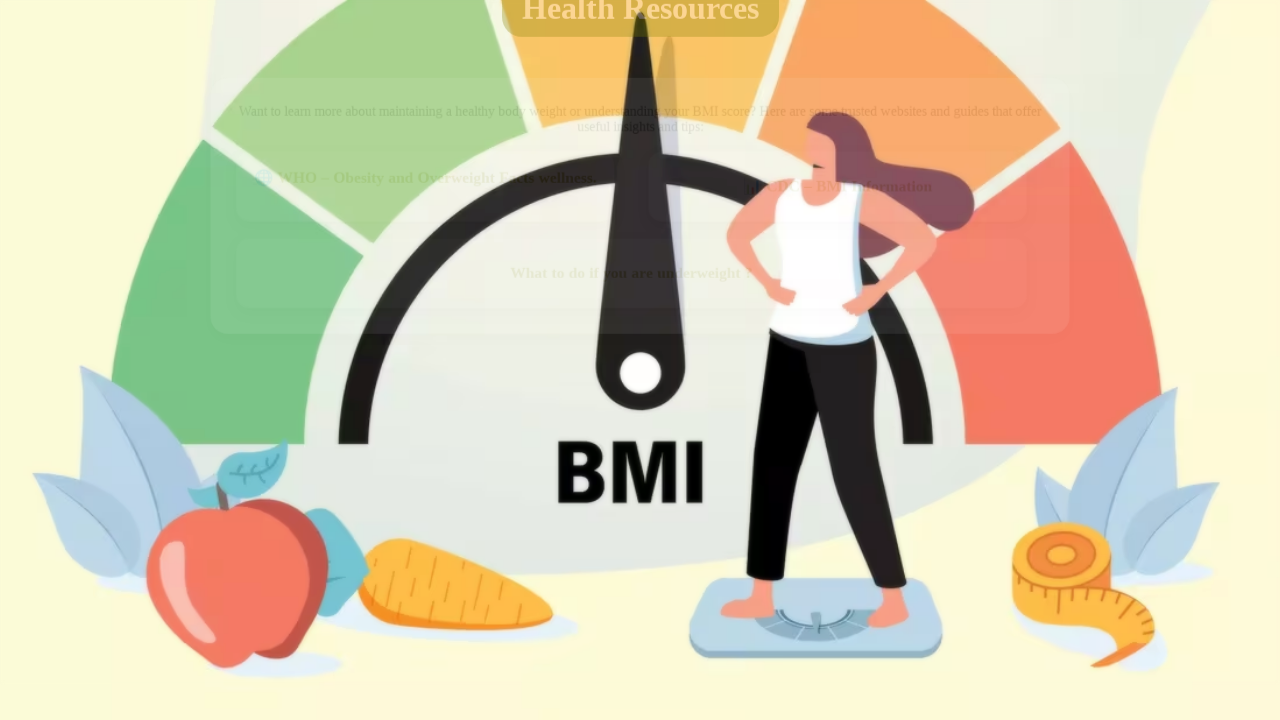

Clicked on 'What to do if you are underweight?' link, triggering new tab at (630, 320) on xpath=//a[contains(text(),'What to do')]
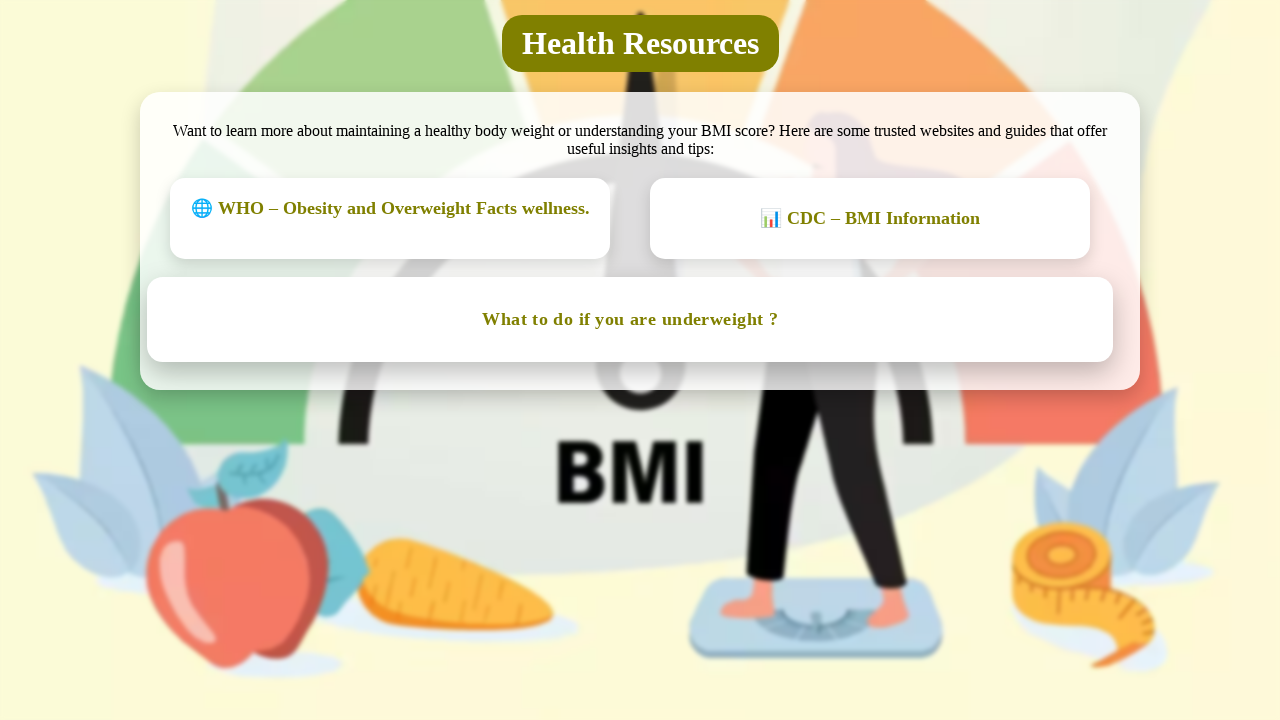

New tab page object obtained
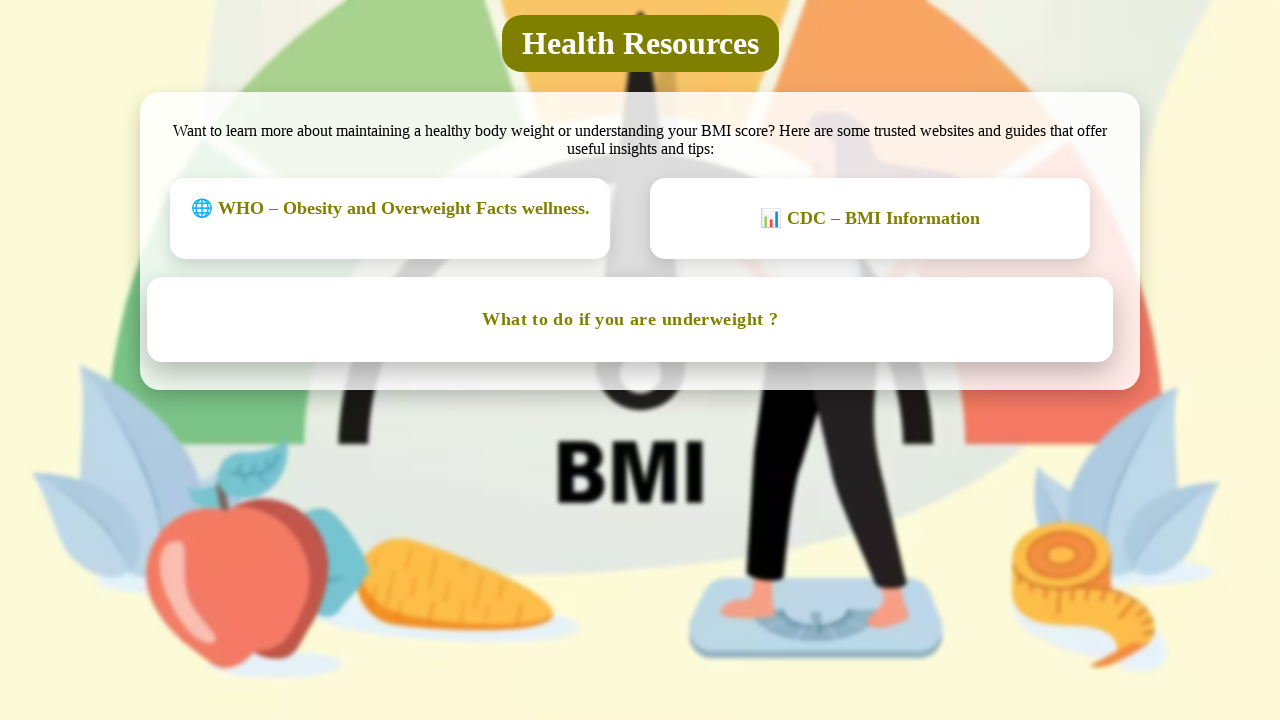

New tab page loaded successfully
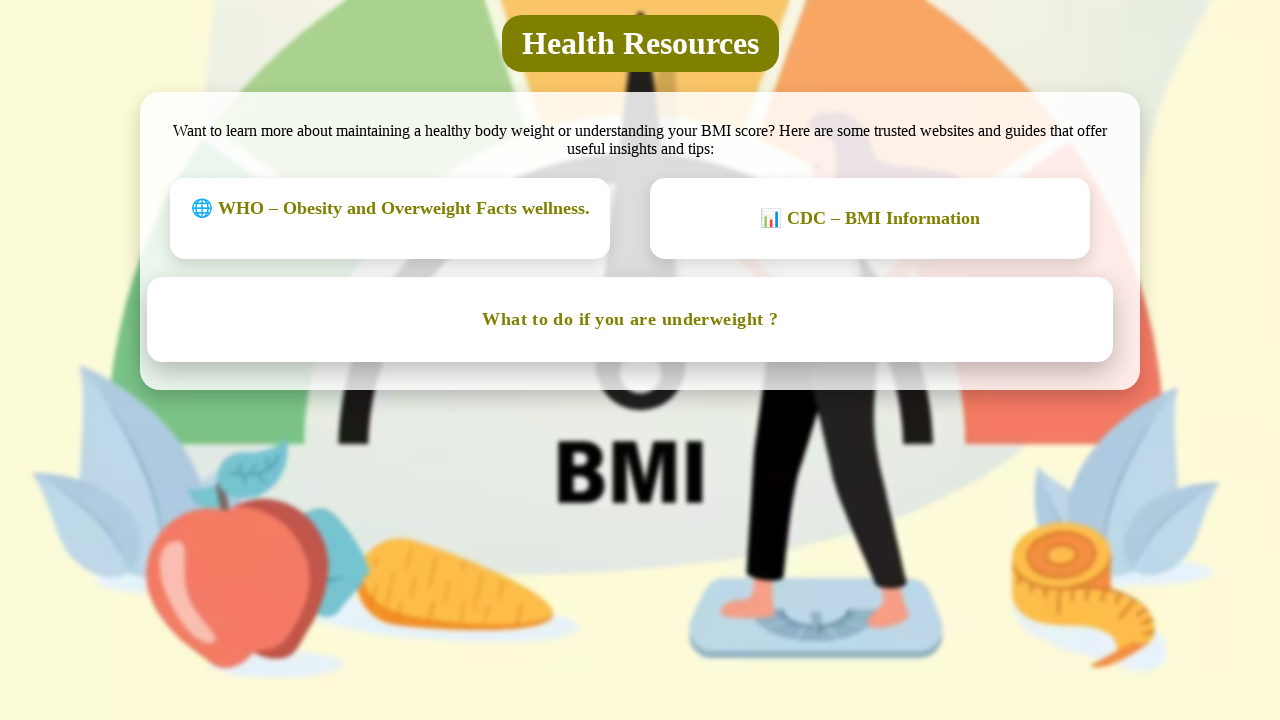

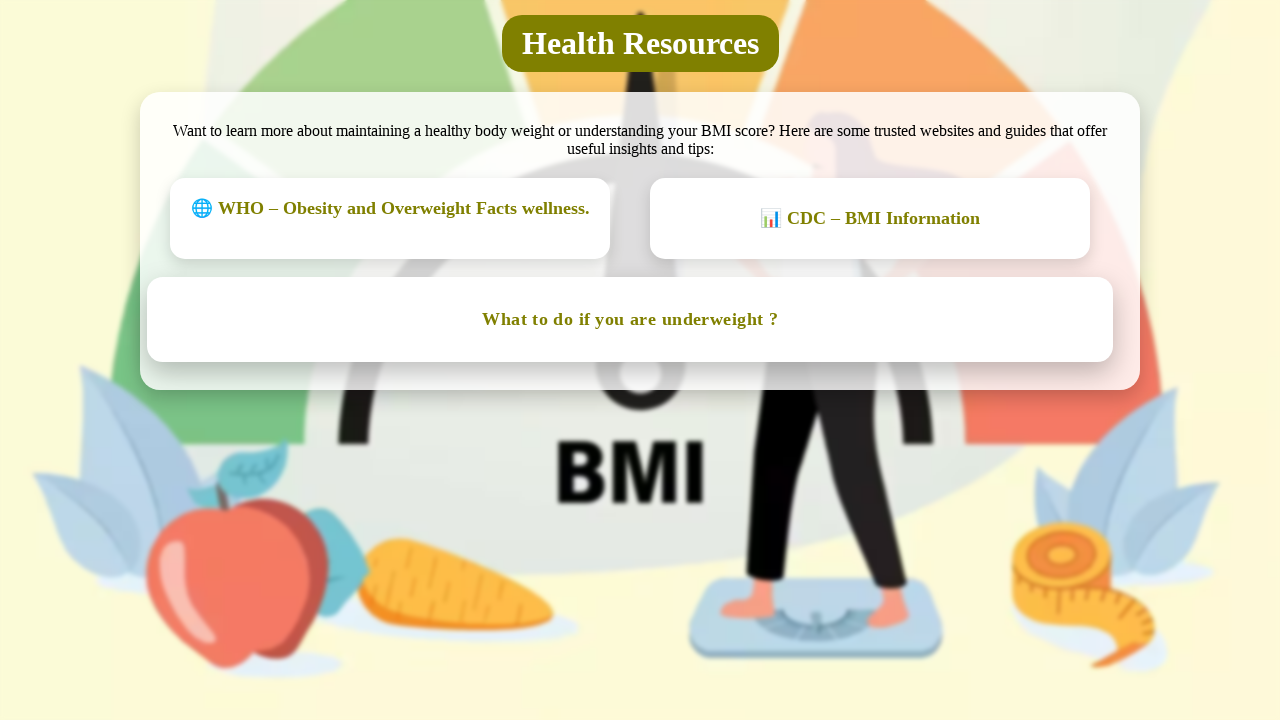